Tests selection functionality of radio buttons and checkboxes by clicking on age under 18 radio button and Java language checkbox

Starting URL: https://automationfc.github.io/basic-form/index.html

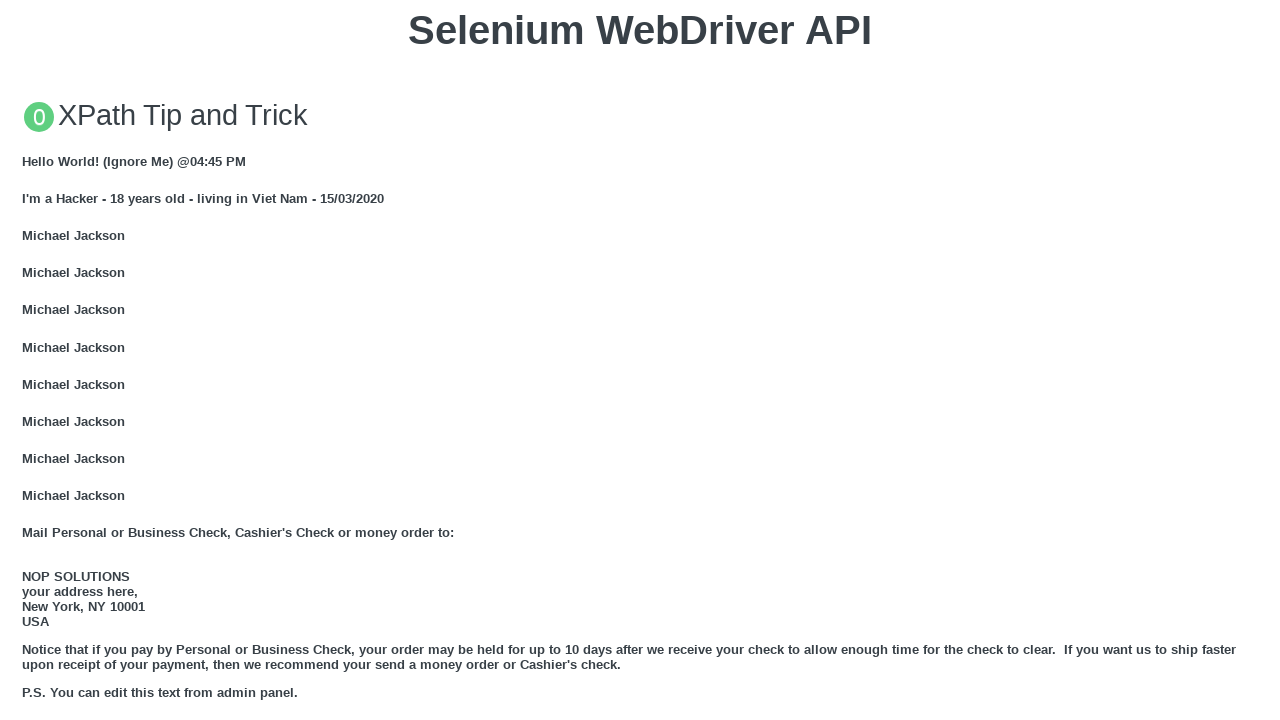

Clicked age under 18 radio button at (28, 360) on input#under_18
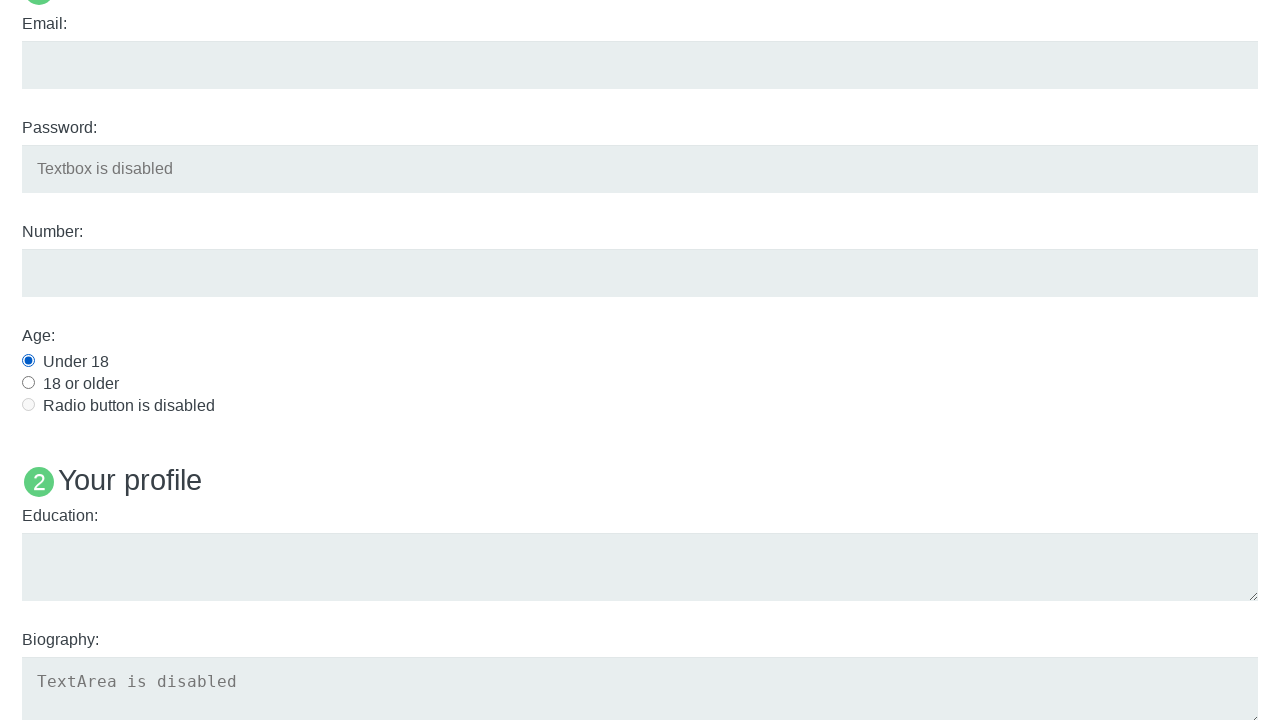

Verified age under 18 radio button is checked
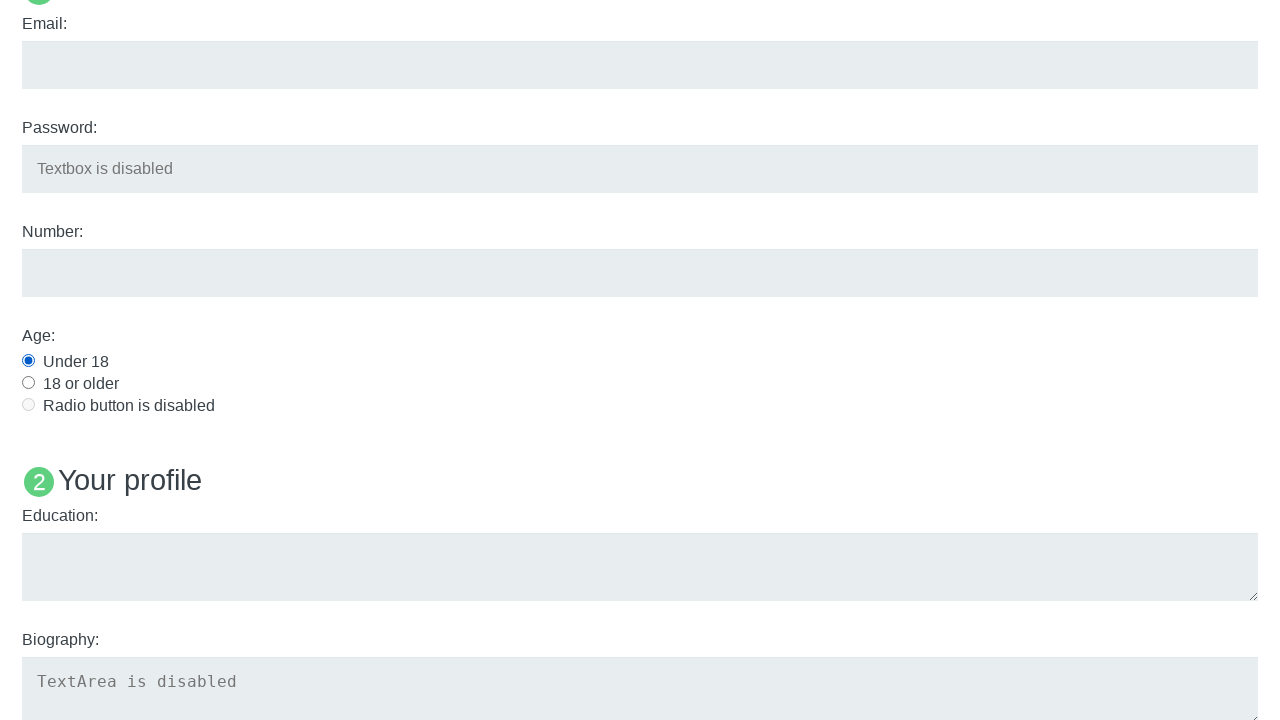

Clicked age under 18 radio button again to deselect at (28, 360) on input#under_18
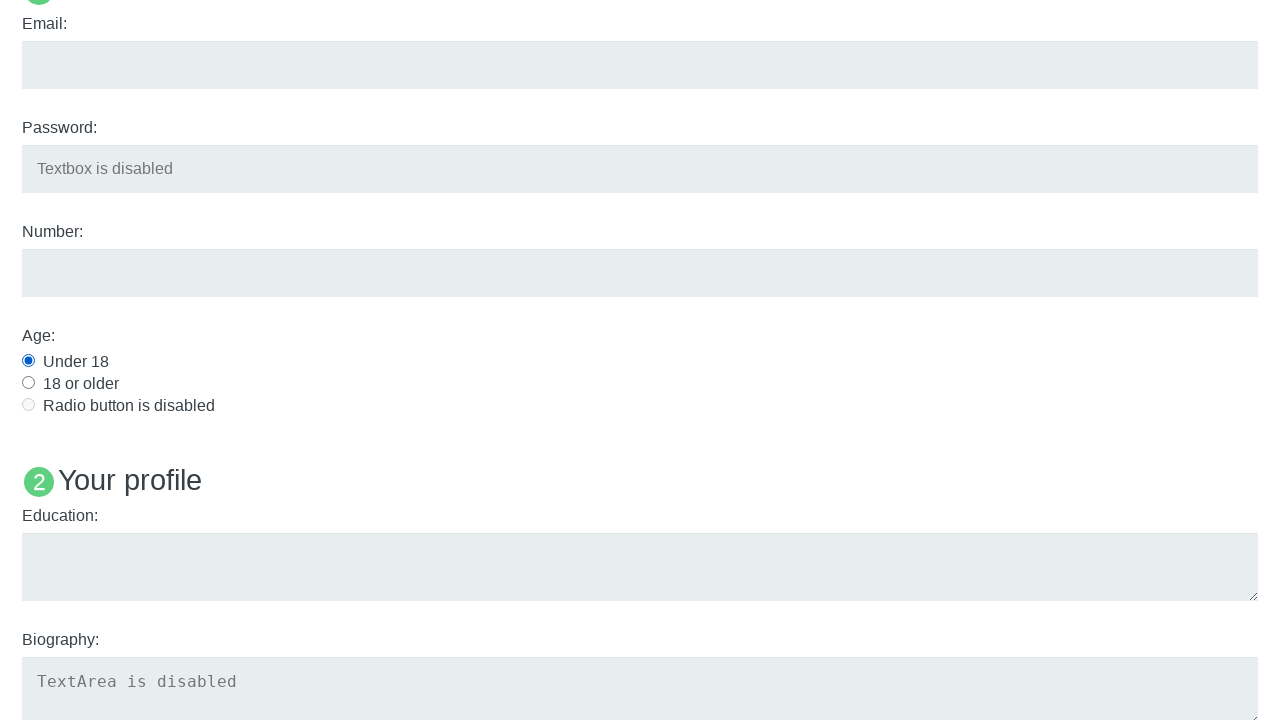

Clicked Java language checkbox at (28, 361) on input#java
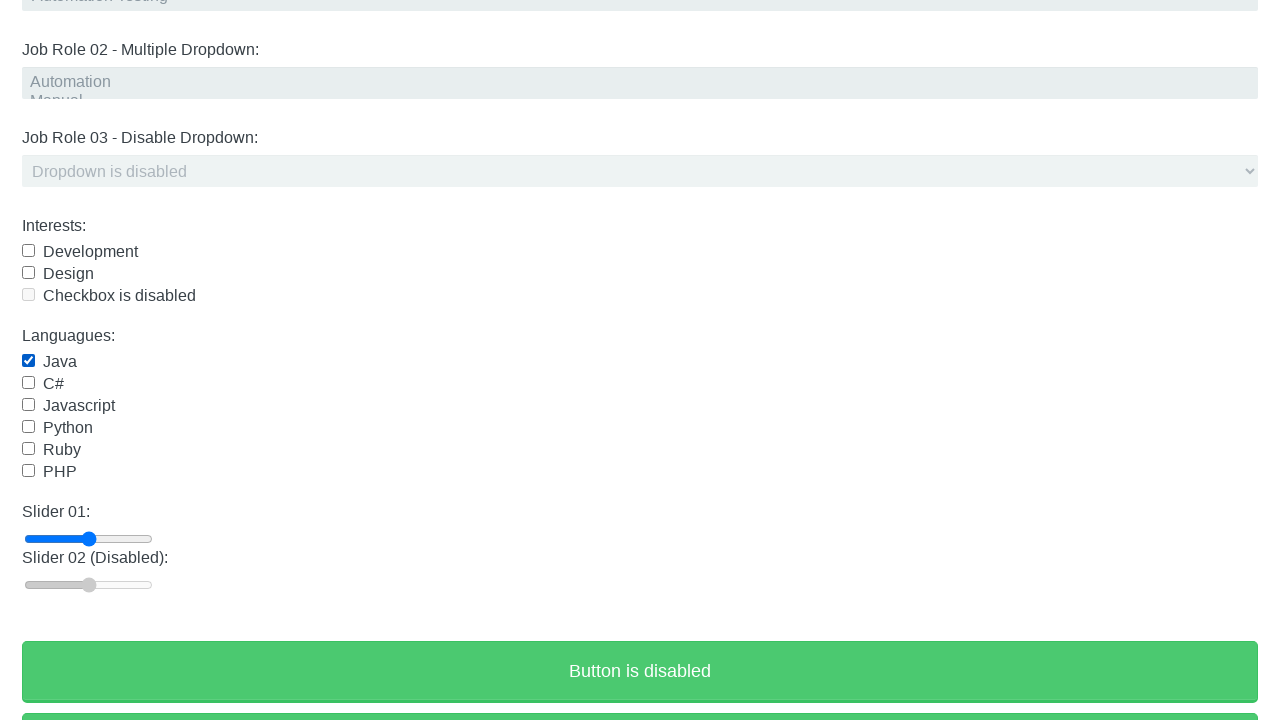

Verified Java language checkbox is selected
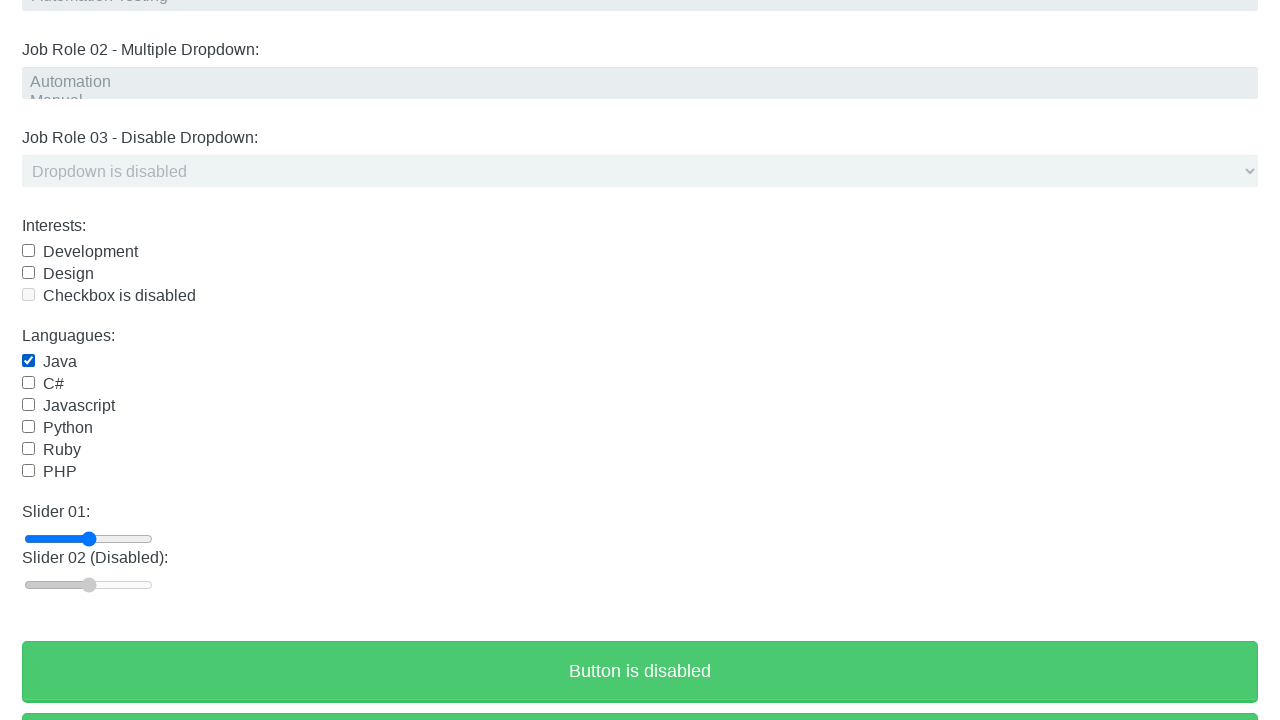

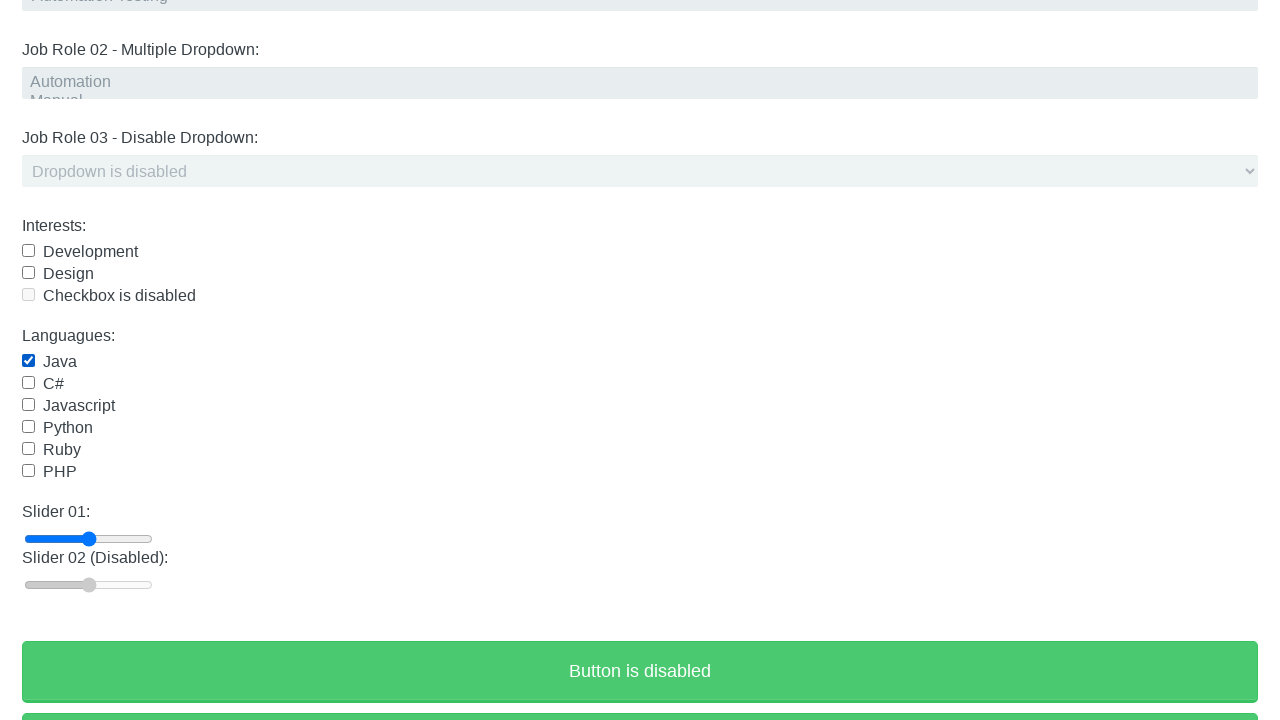